Tests JavaScript alert dismiss functionality by clicking a button that triggers a confirmation alert, dismissing it with Cancel, and verifying the result message shows the cancel action was recorded.

Starting URL: https://the-internet.herokuapp.com/javascript_alerts

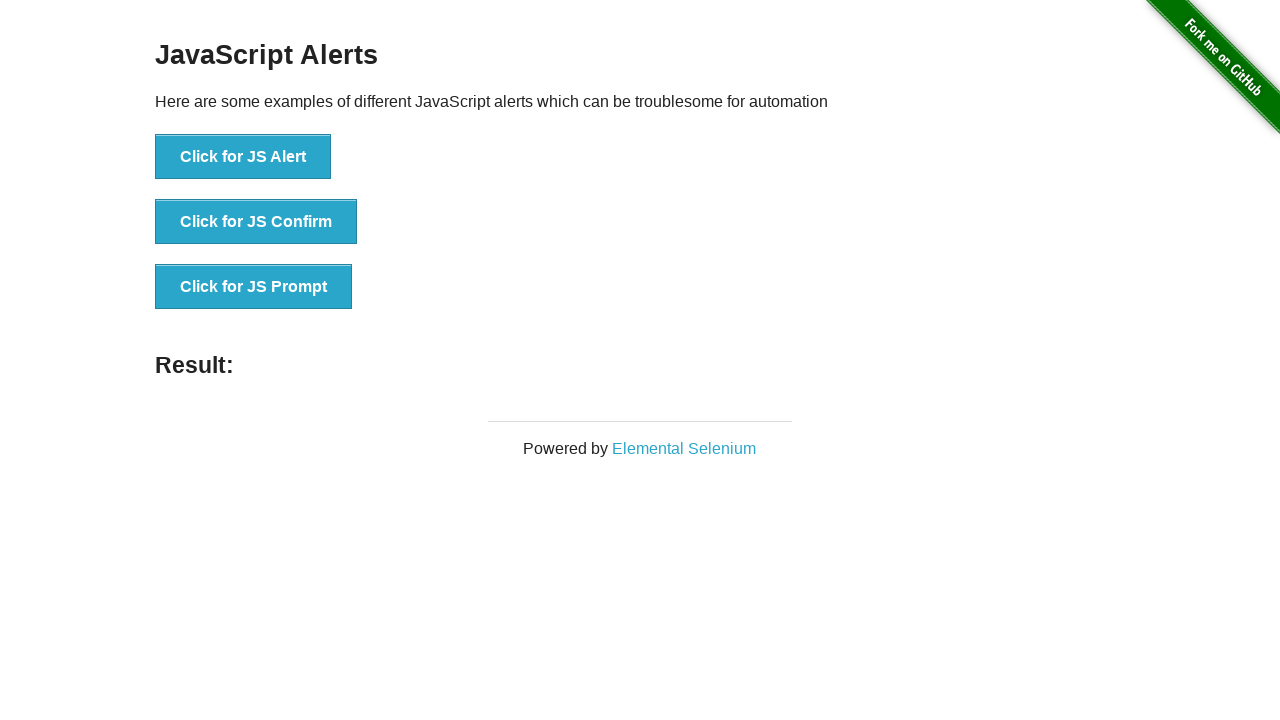

Navigated to JavaScript alerts test page
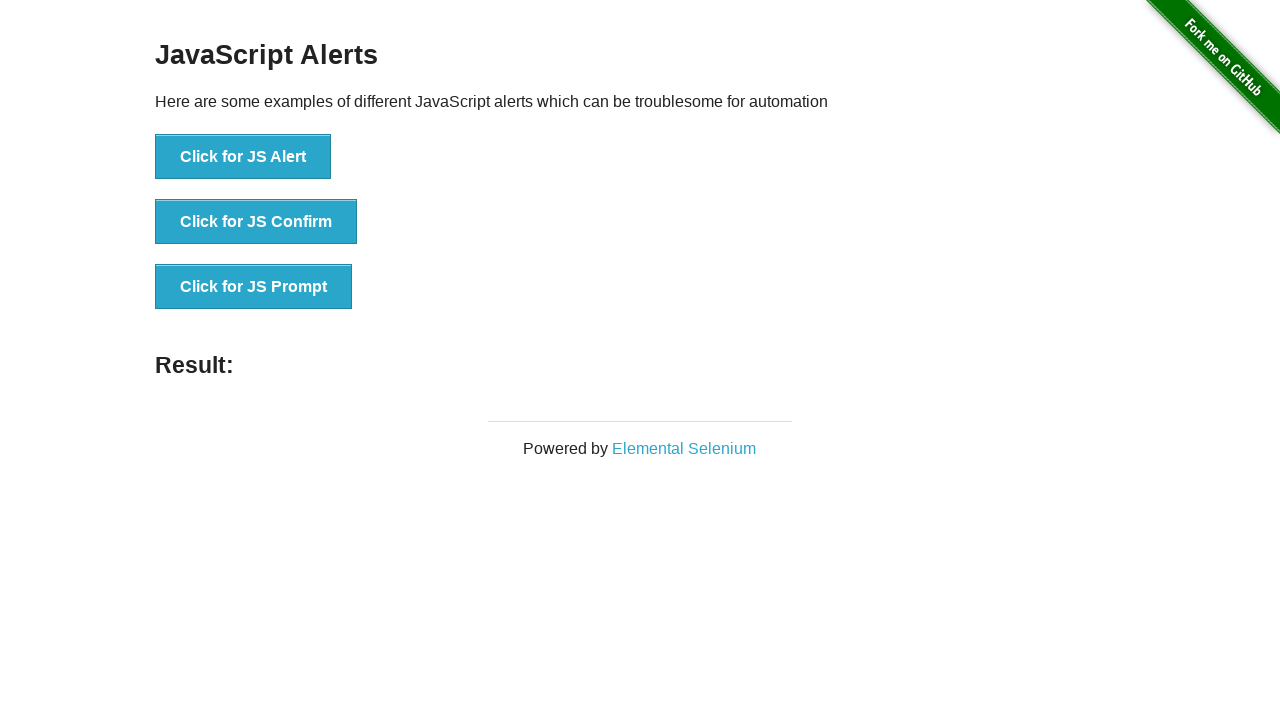

Clicked button to trigger jsConfirm() alert at (256, 222) on button[onclick='jsConfirm()']
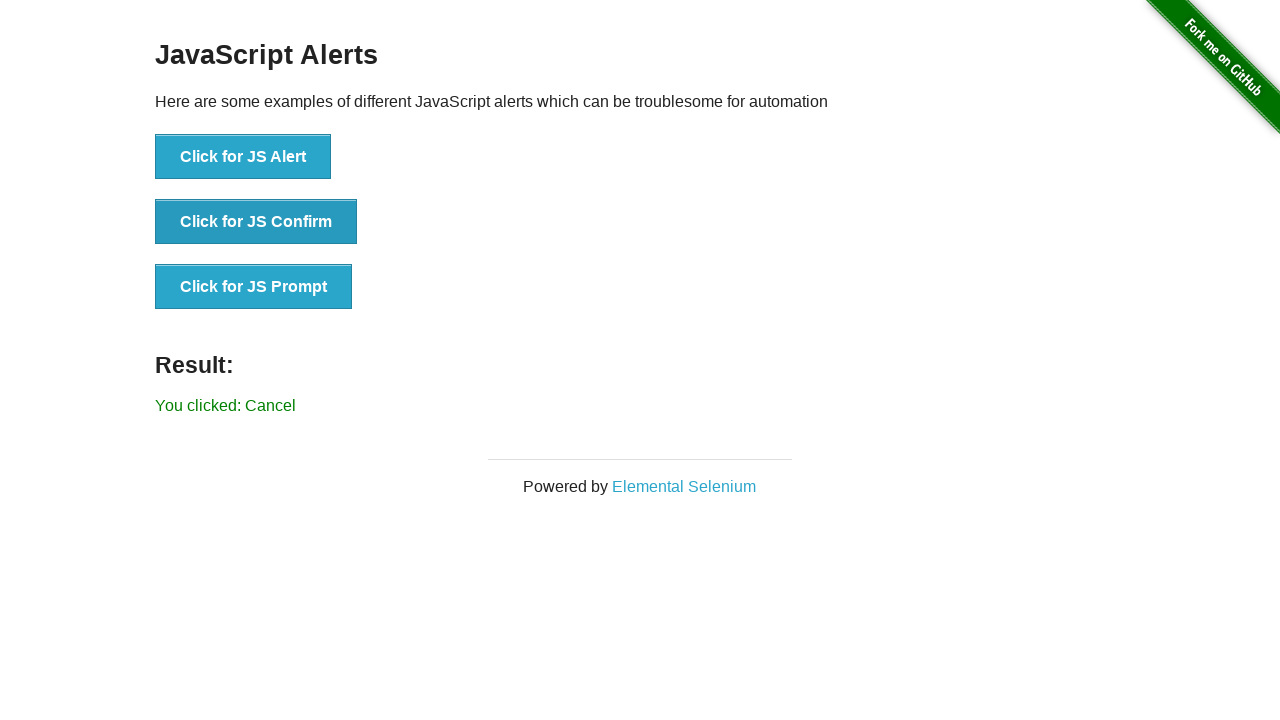

Set up dialog handler to dismiss confirmation alerts
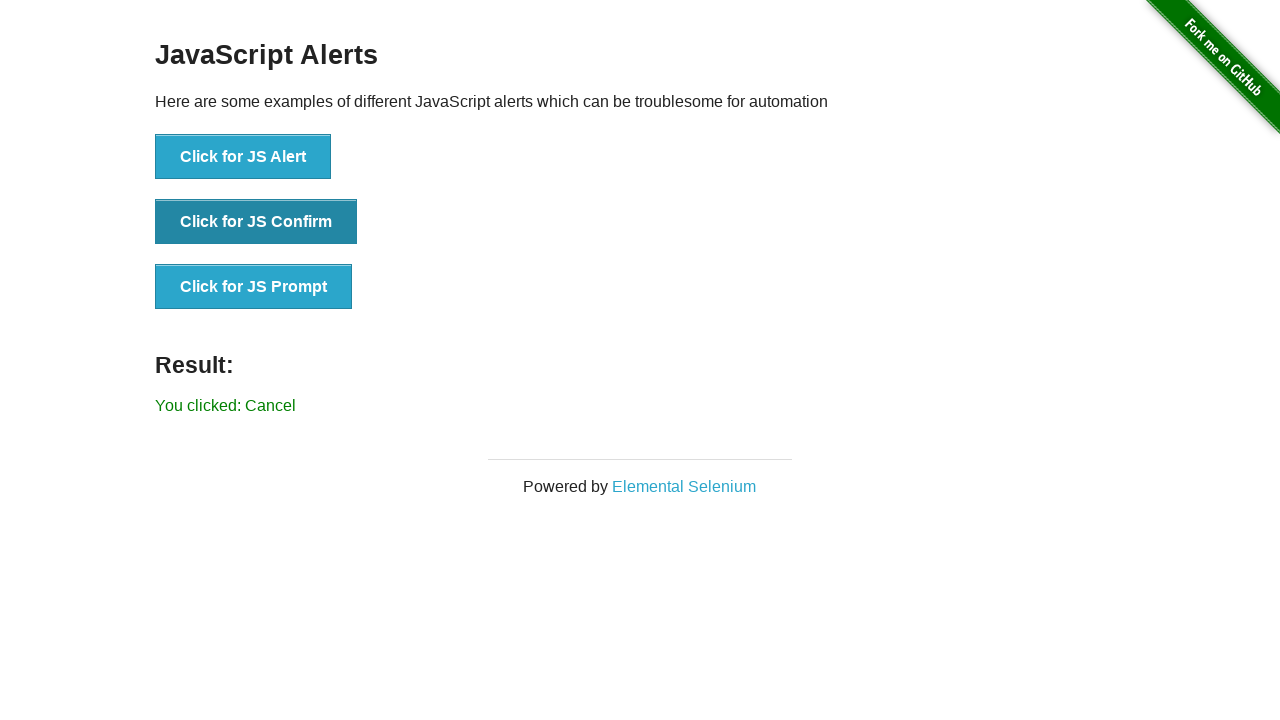

Re-clicked button to trigger jsConfirm() alert with handler active at (256, 222) on button[onclick='jsConfirm()']
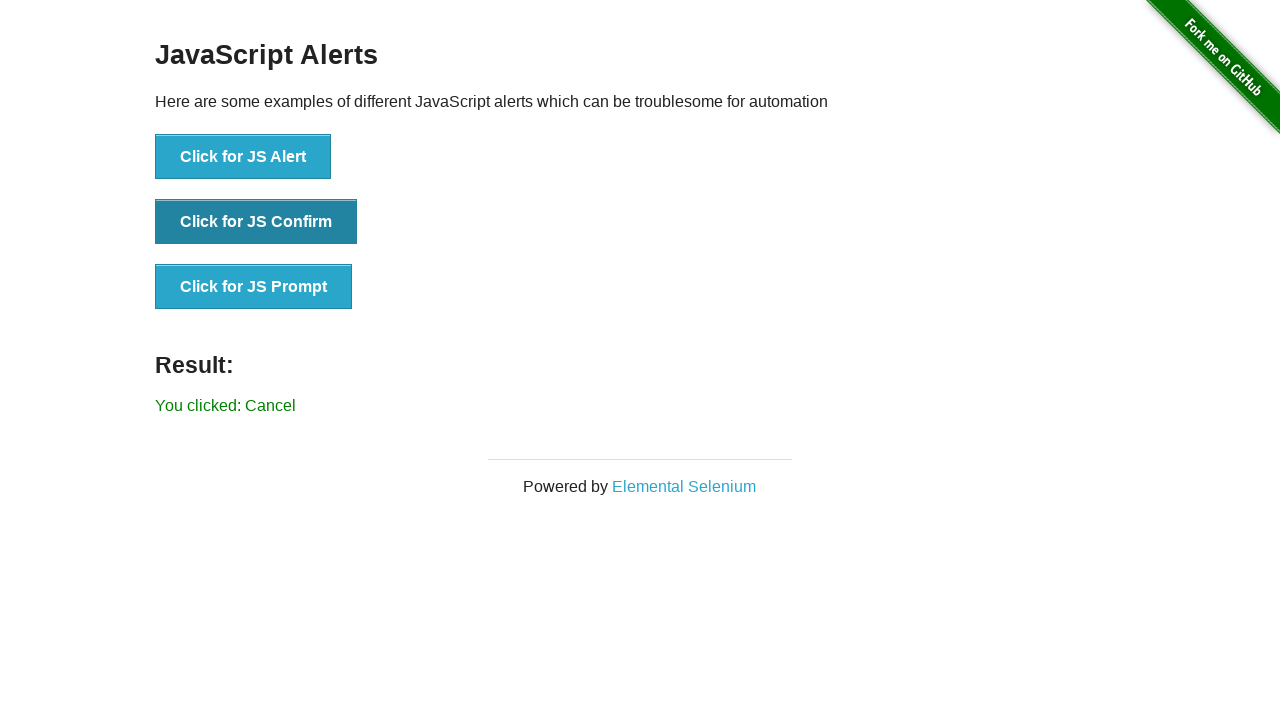

Waited for result message element to appear
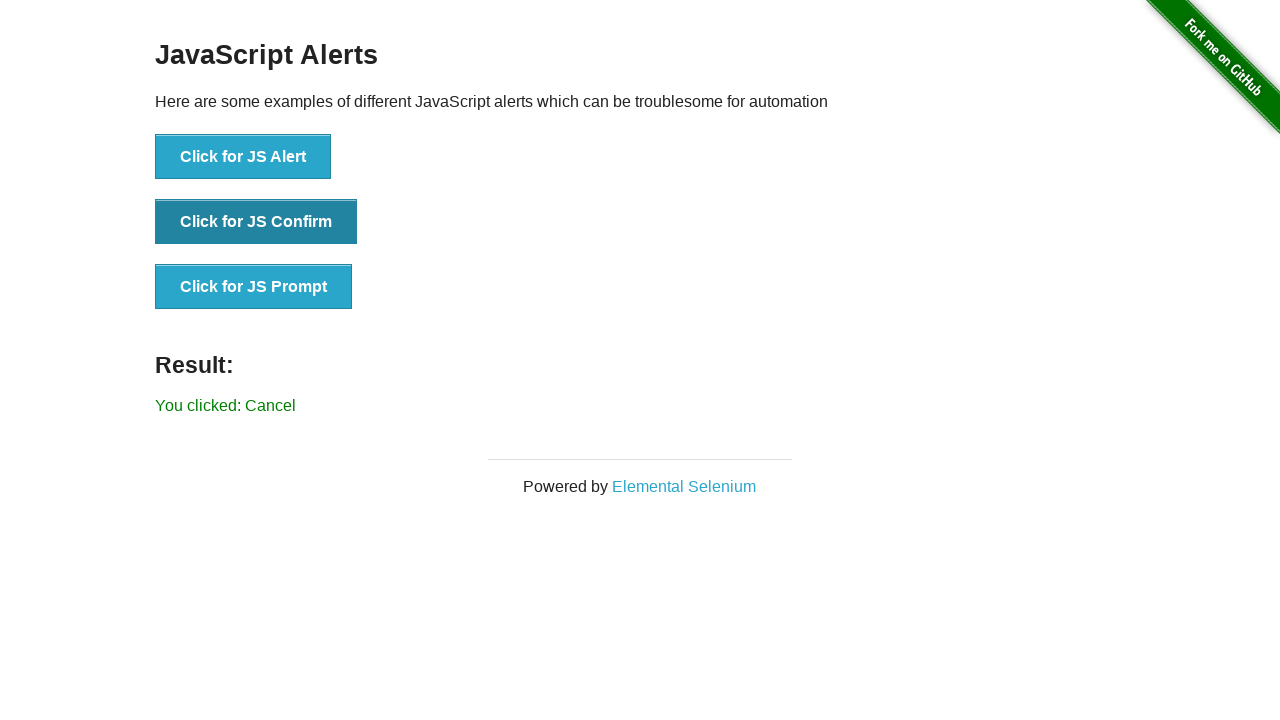

Retrieved result message text content
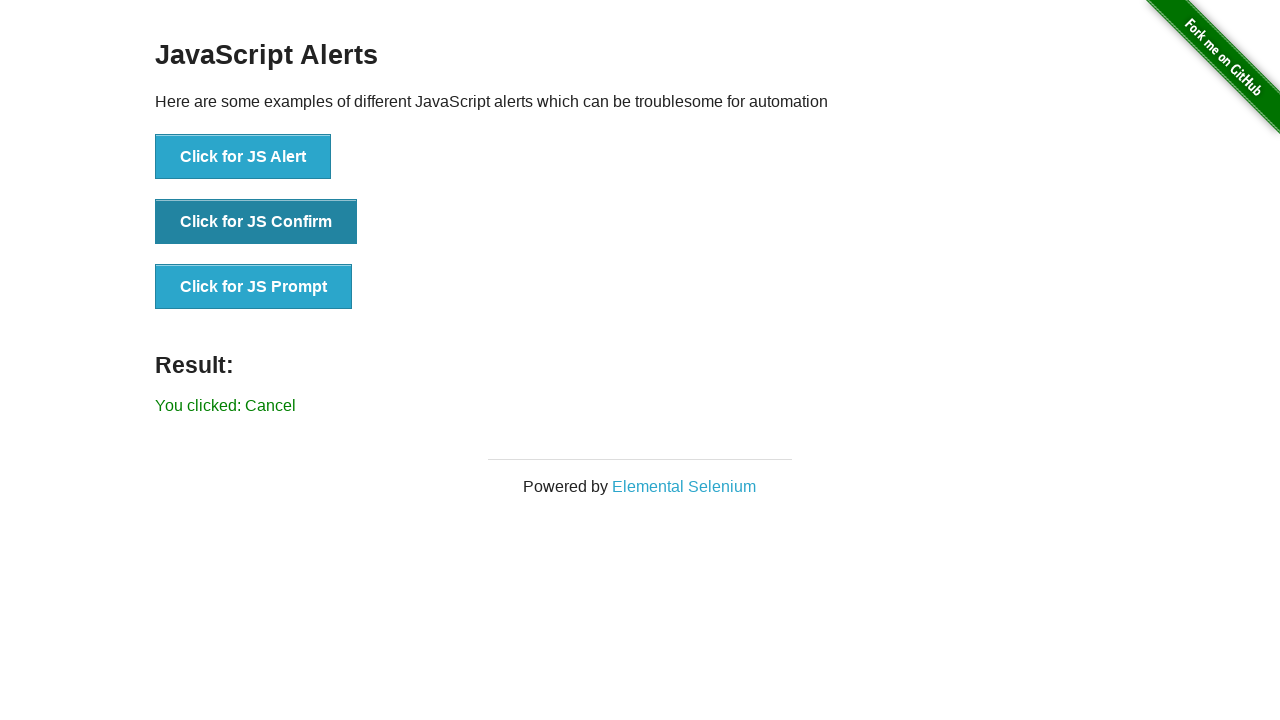

Verified result message shows 'You clicked: Cancel'
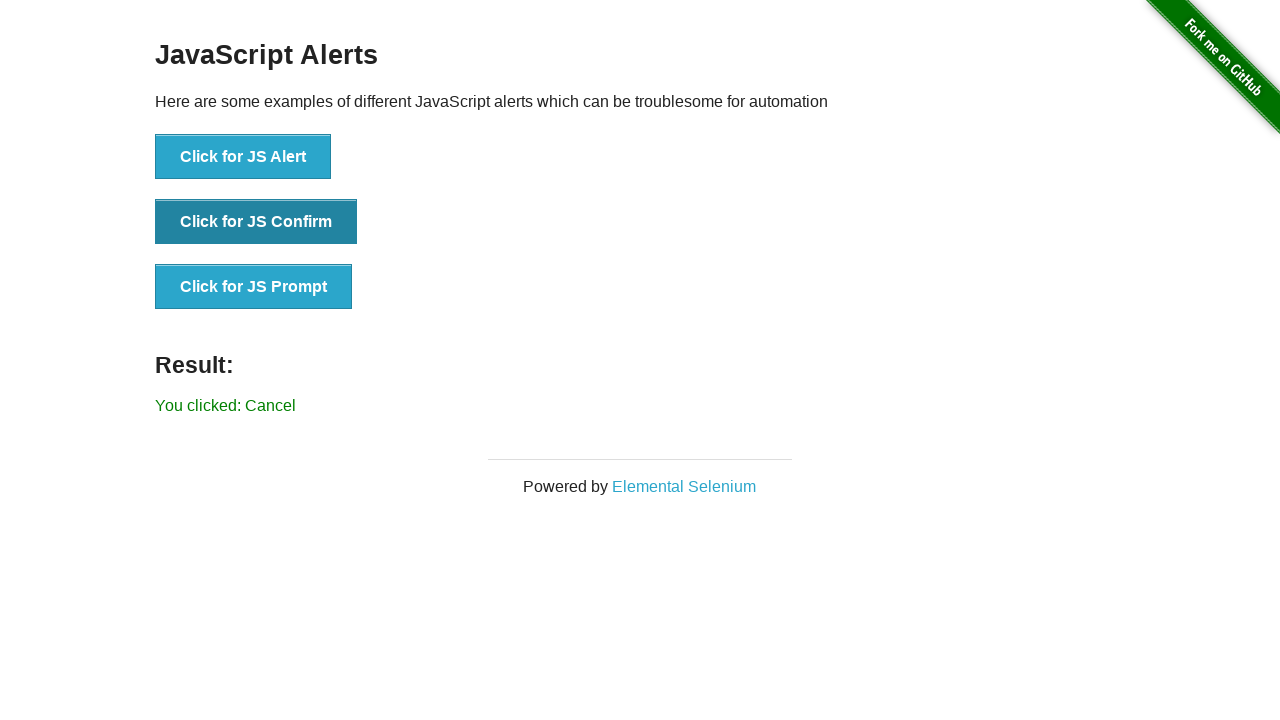

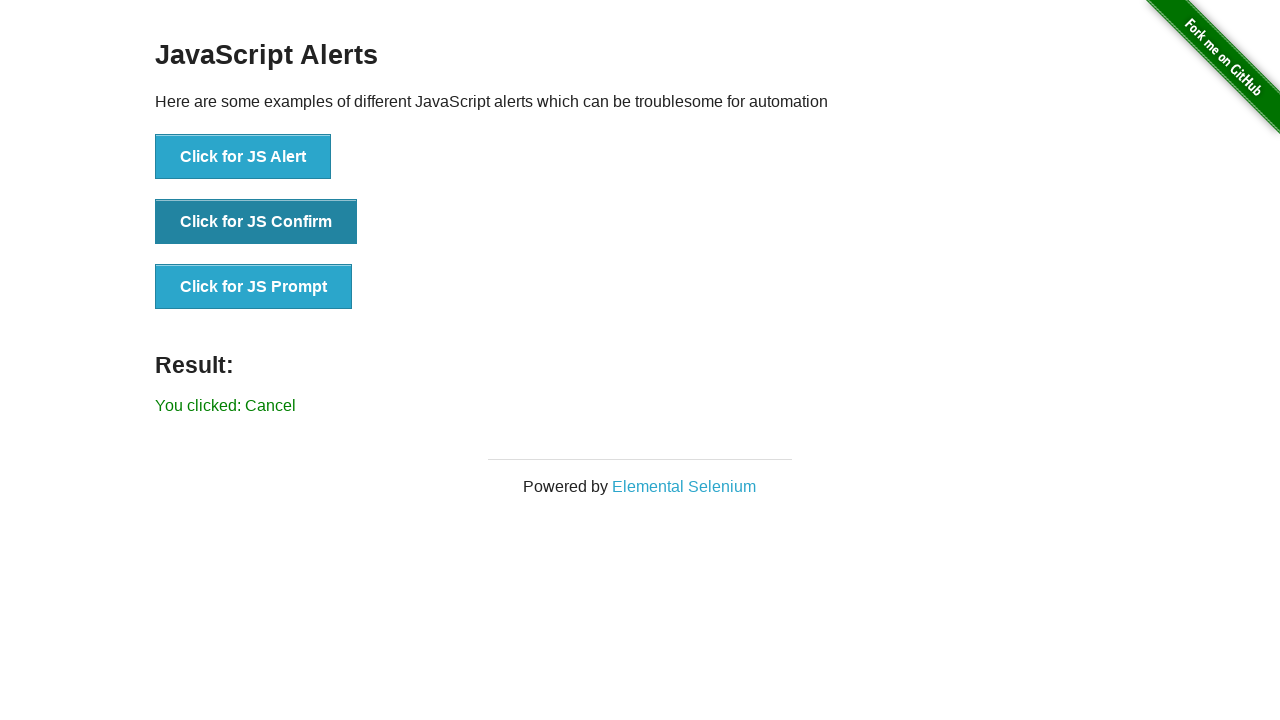